Navigates to a test automation practice blog page. The original test only performs navigation with no additional actions.

Starting URL: https://testautomationpractice.blogspot.com/

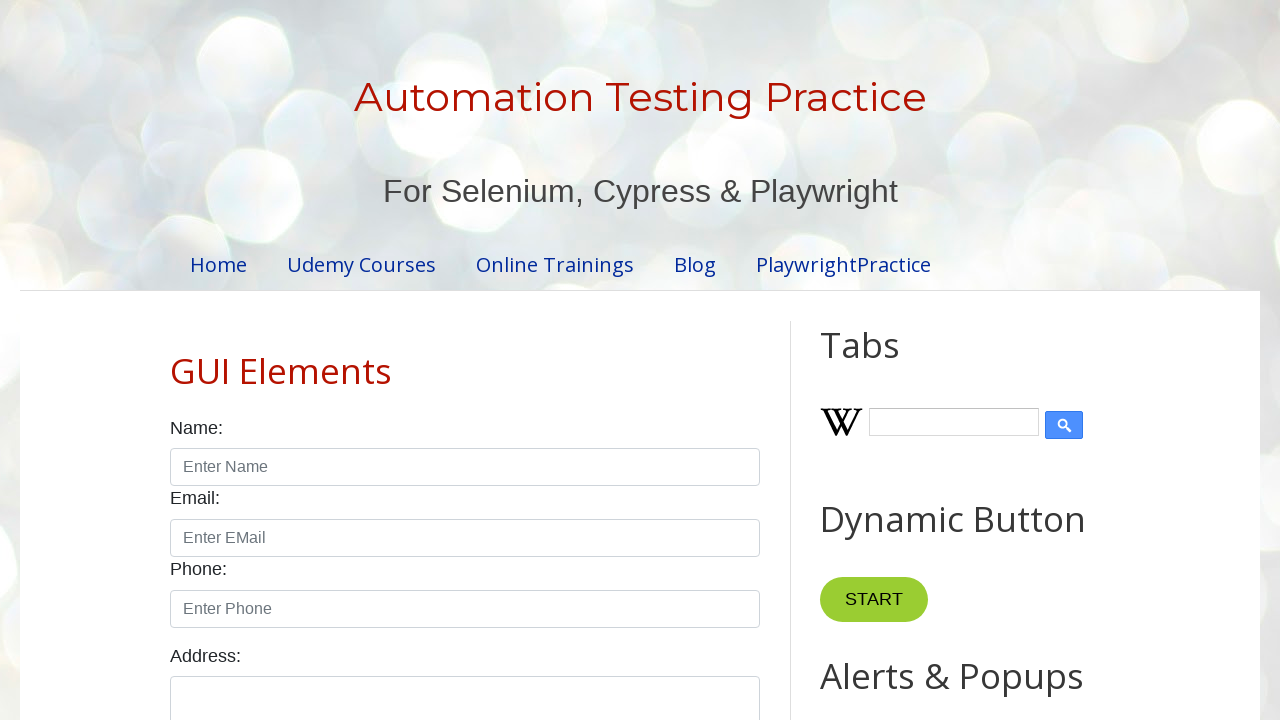

Navigated to test automation practice blog page
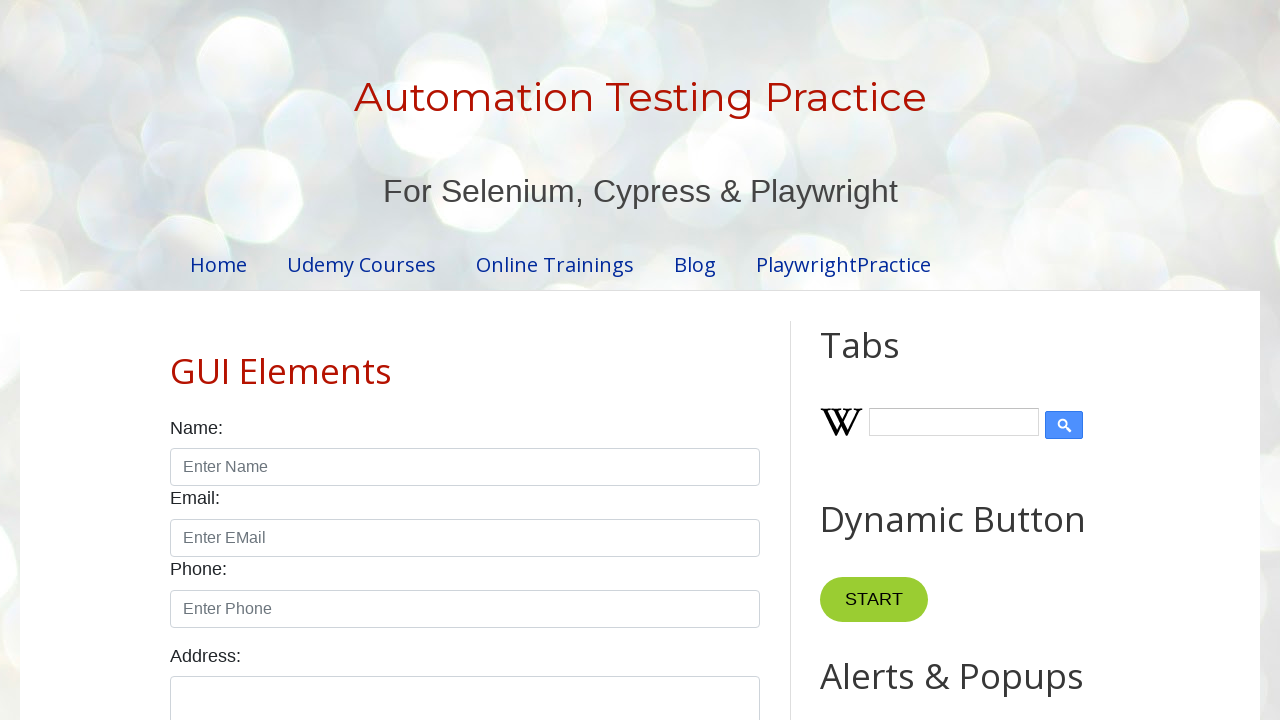

Page DOM content fully loaded
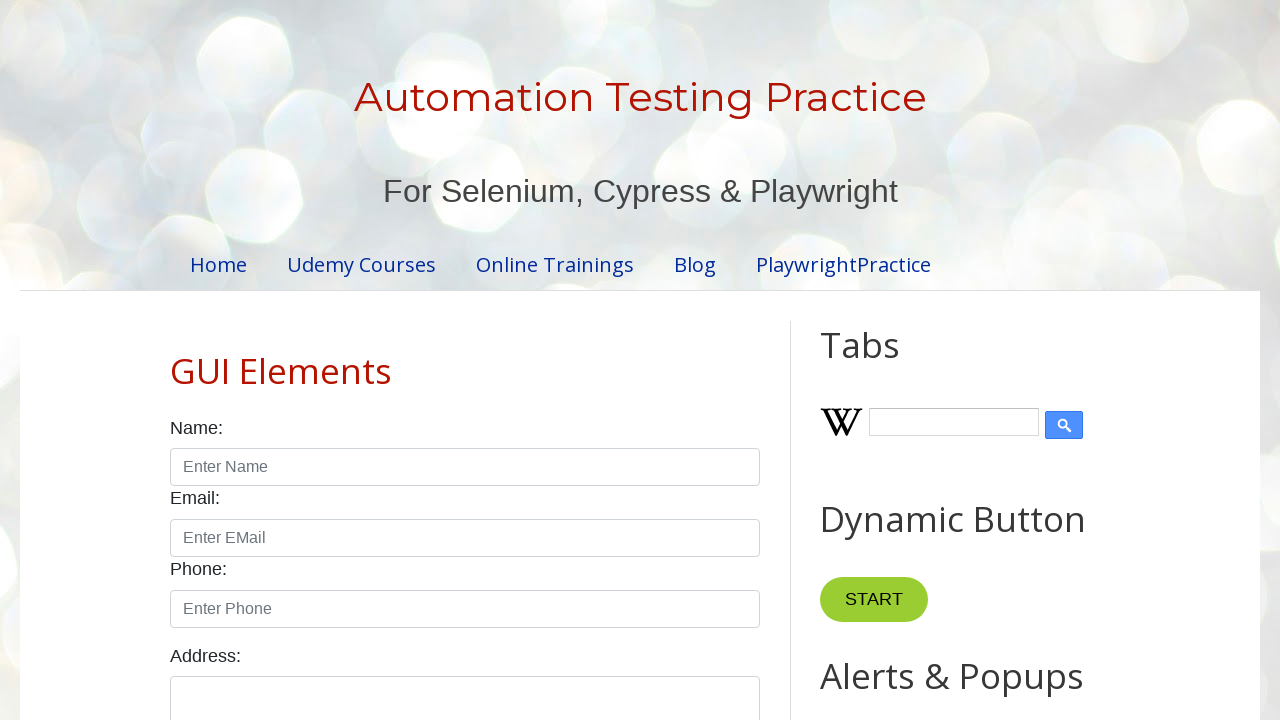

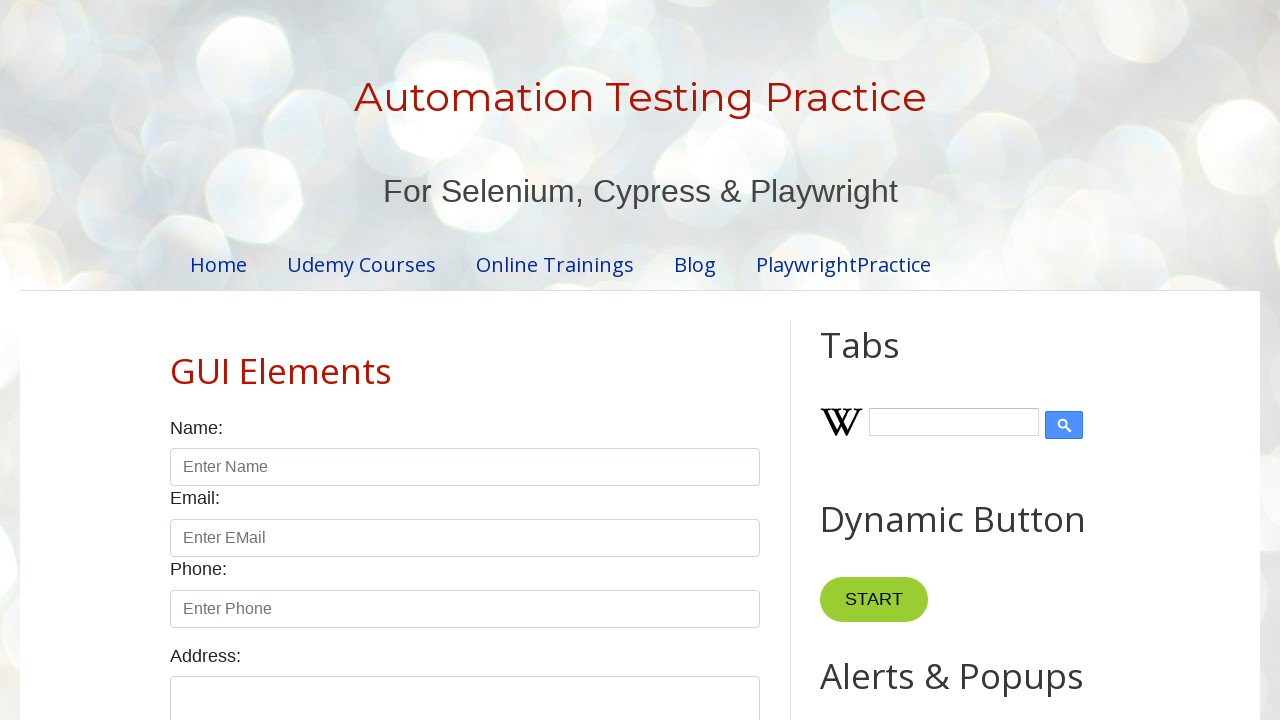